Tests browser window manipulation by setting fullscreen mode, getting window dimensions, and resizing the window to specific dimensions

Starting URL: https://www.fireflink.com/

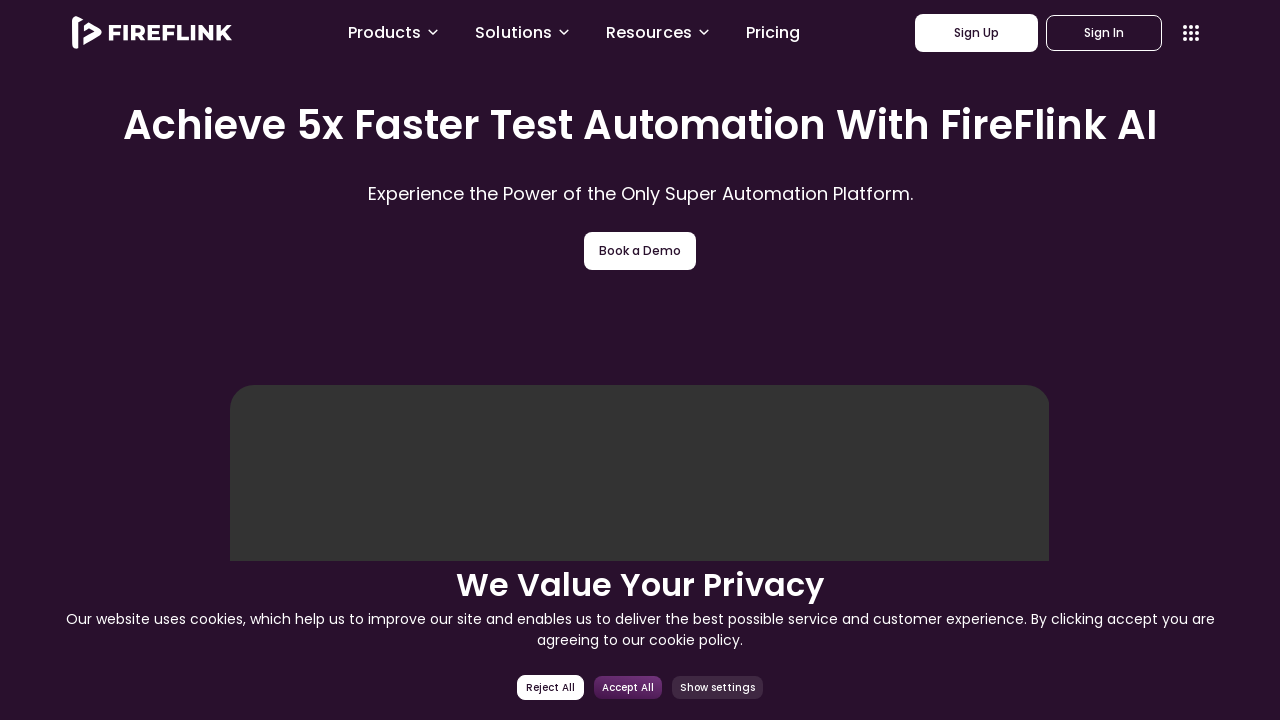

Set viewport to fullscreen mode (1920x1080)
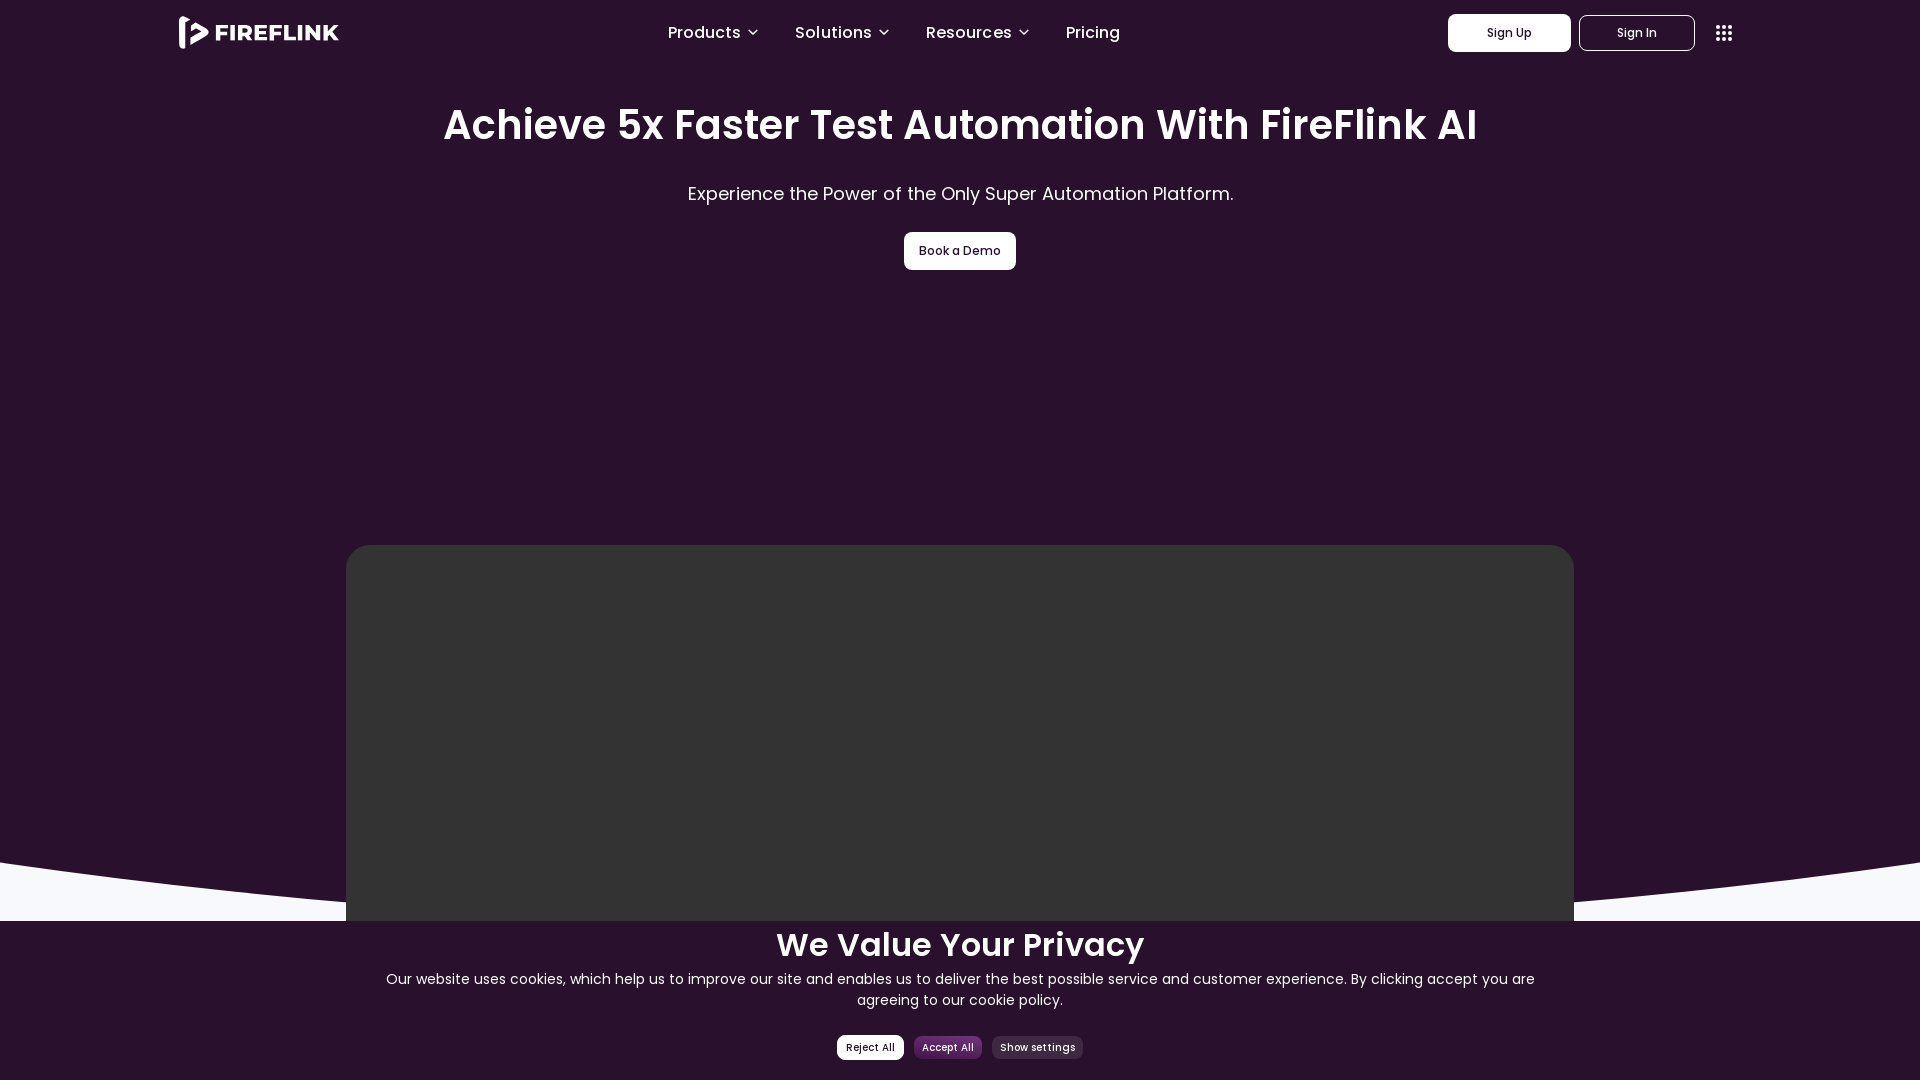

Retrieved current viewport size
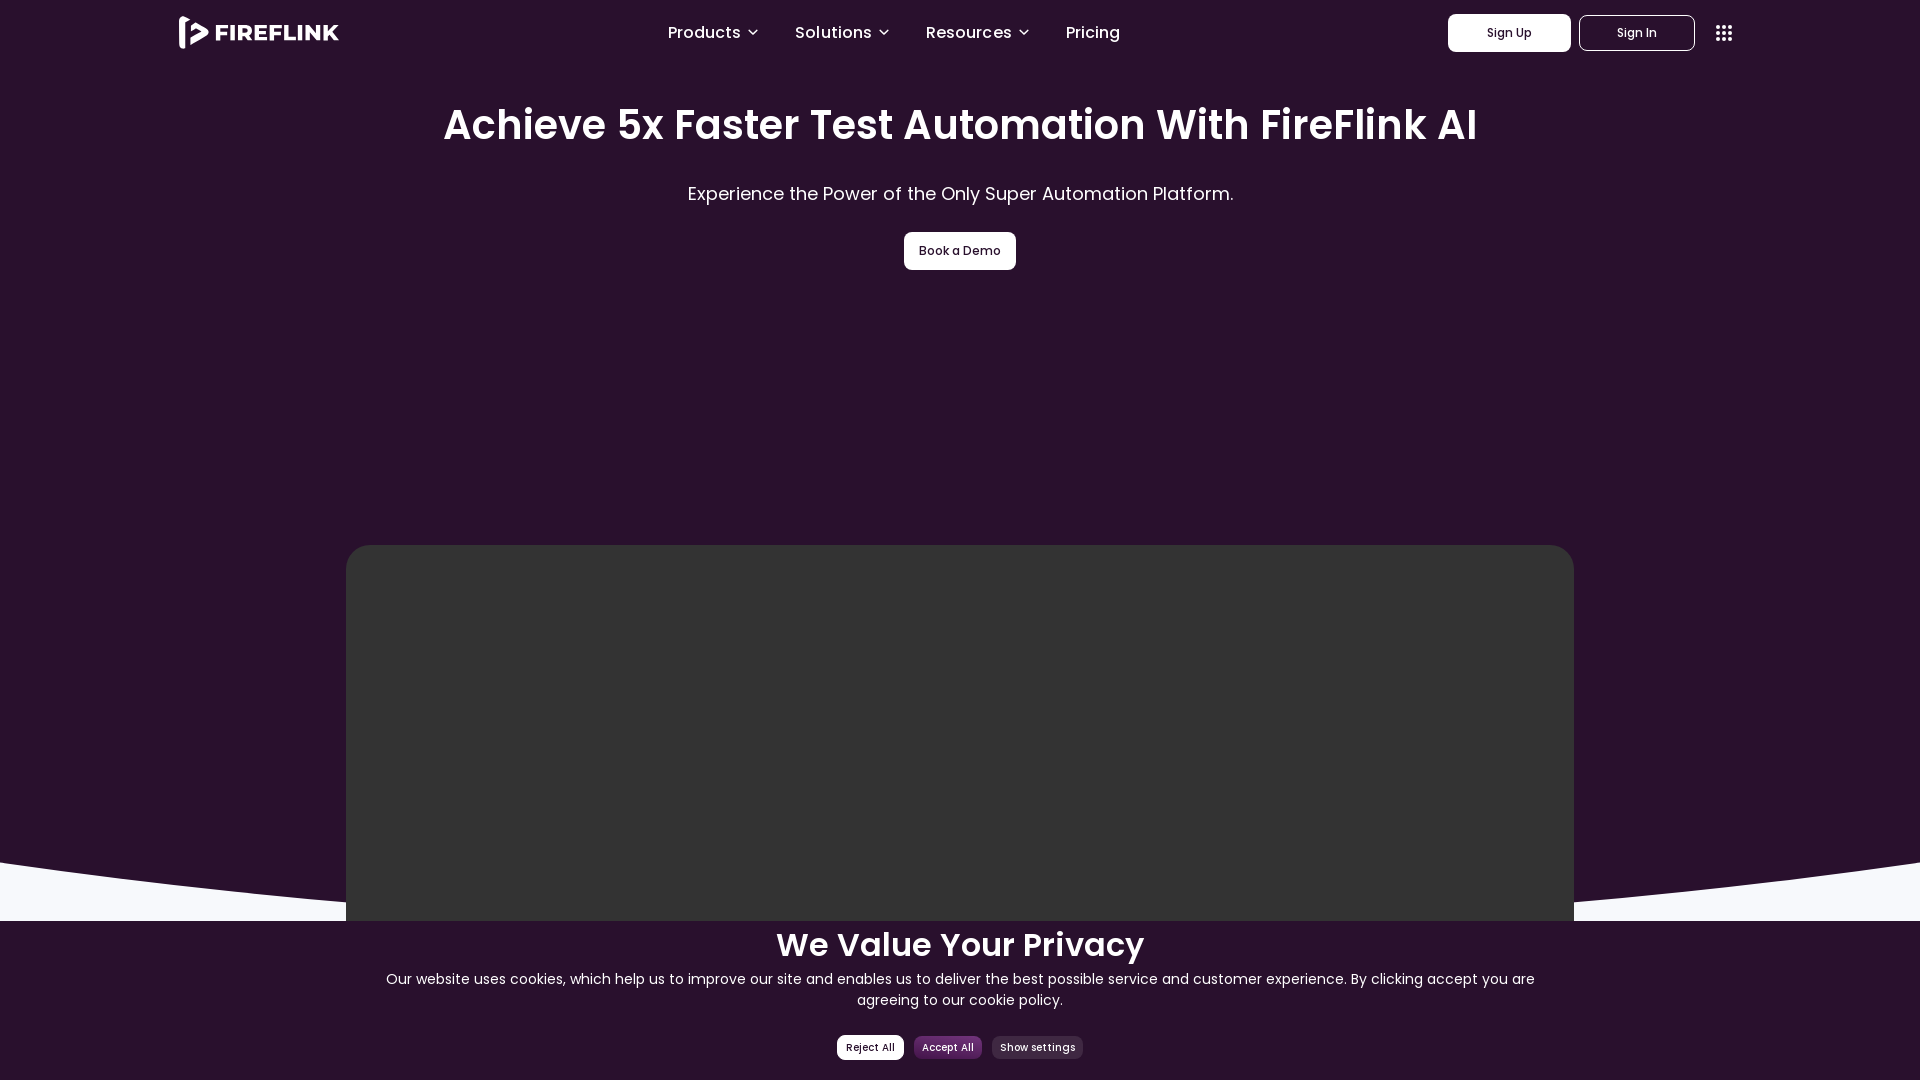

Resized window to specific dimensions (600x850)
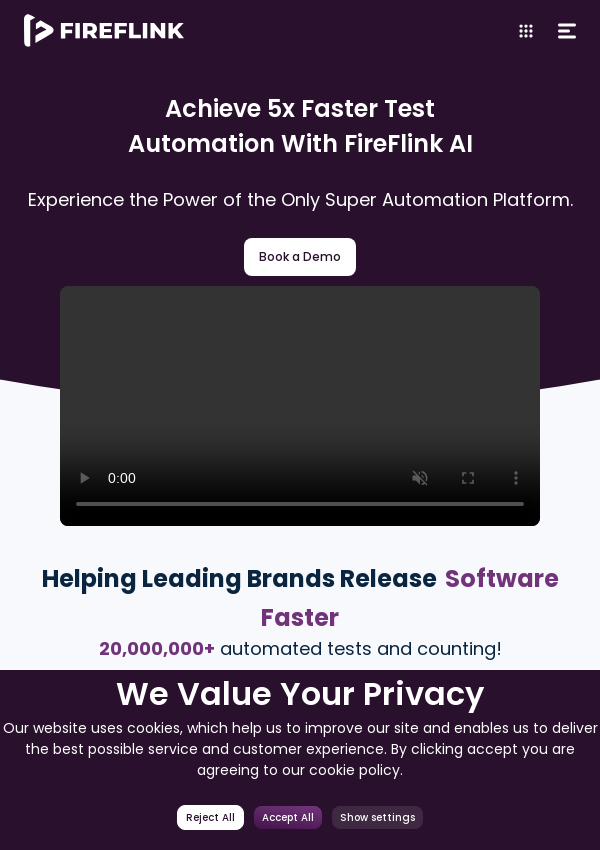

Retrieved viewport size after resizing to 600x850
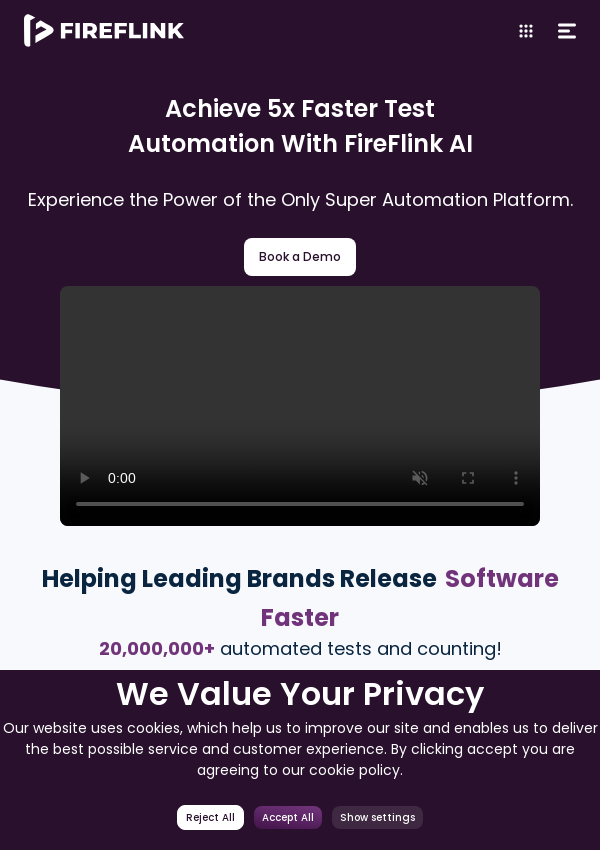

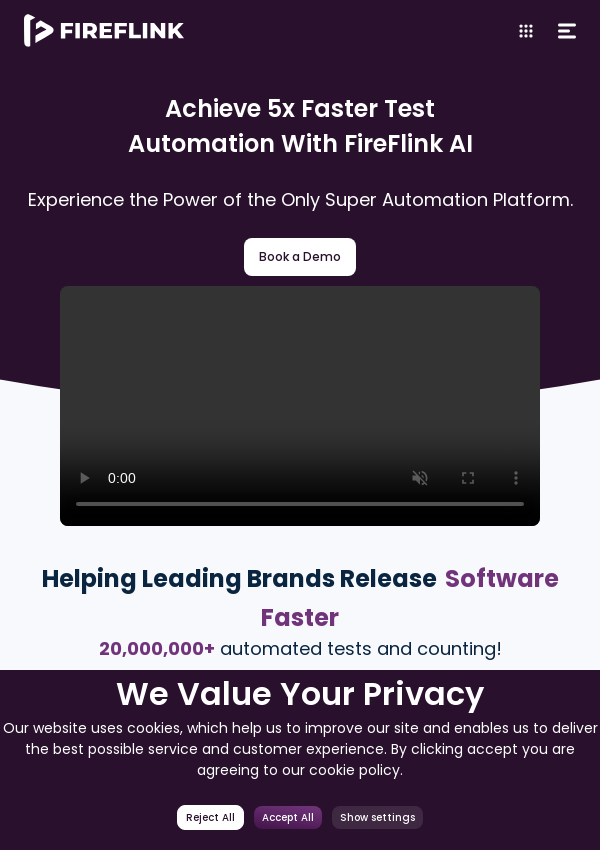